Tests modal popup handling by waiting for and clicking the close button in the modal footer

Starting URL: http://the-internet.herokuapp.com/entry_ad

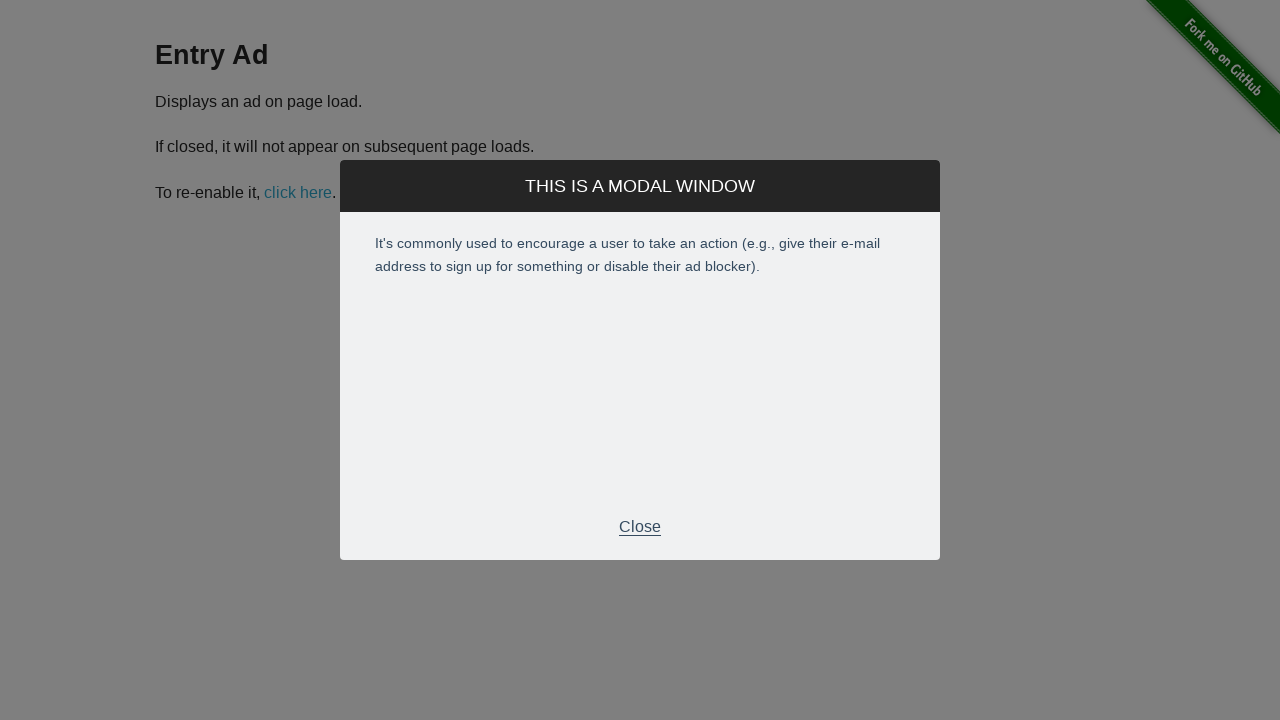

Waited for modal close button in footer to become visible
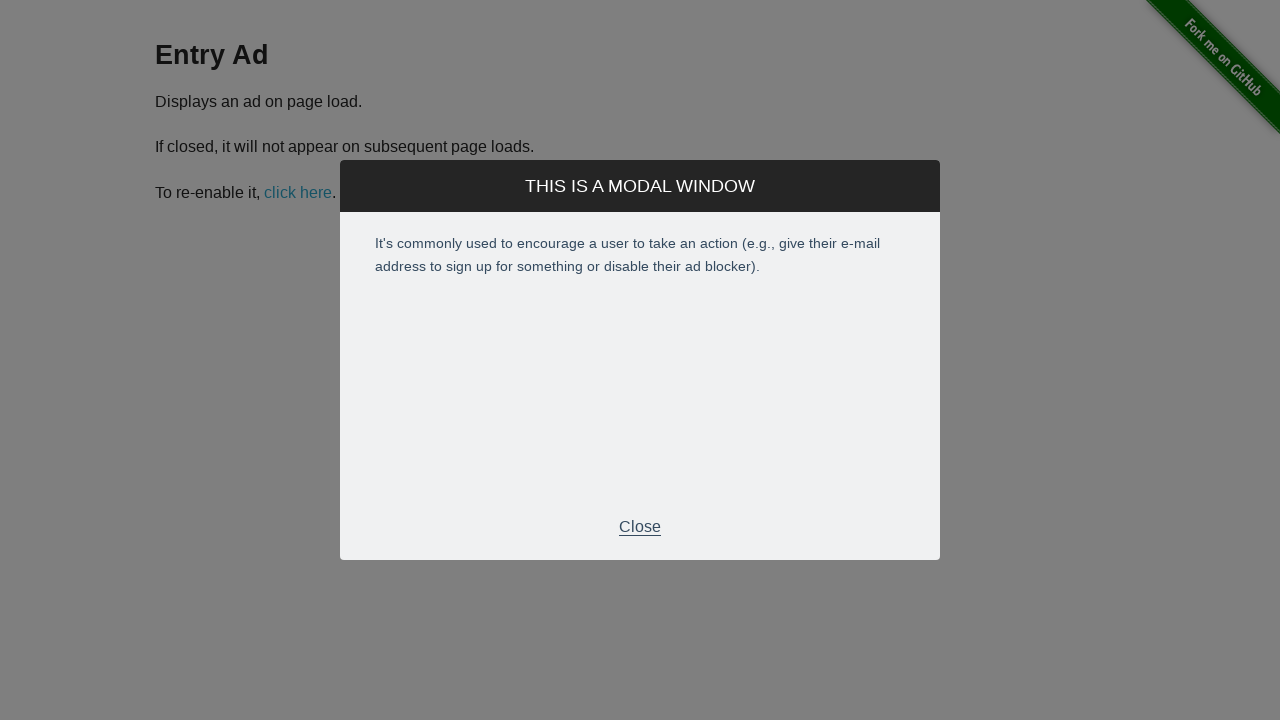

Clicked modal close button to dismiss the popup at (640, 527) on xpath=//div[@class='modal-footer']/p
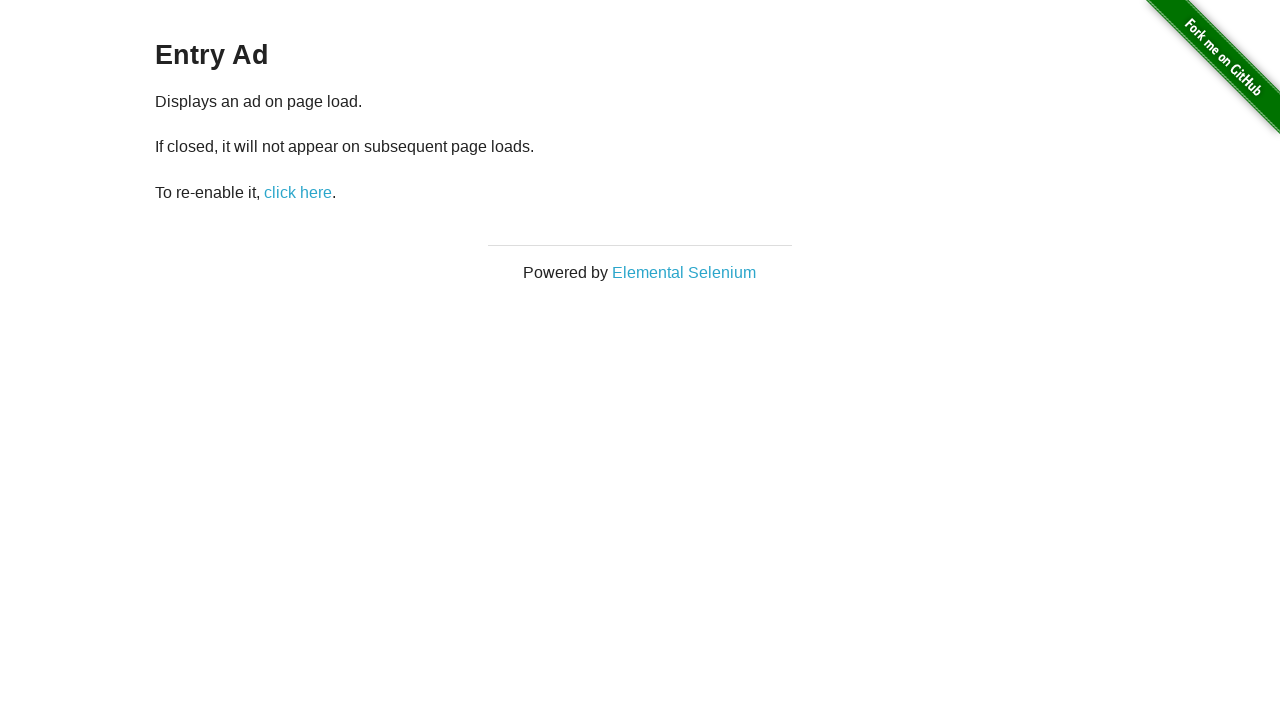

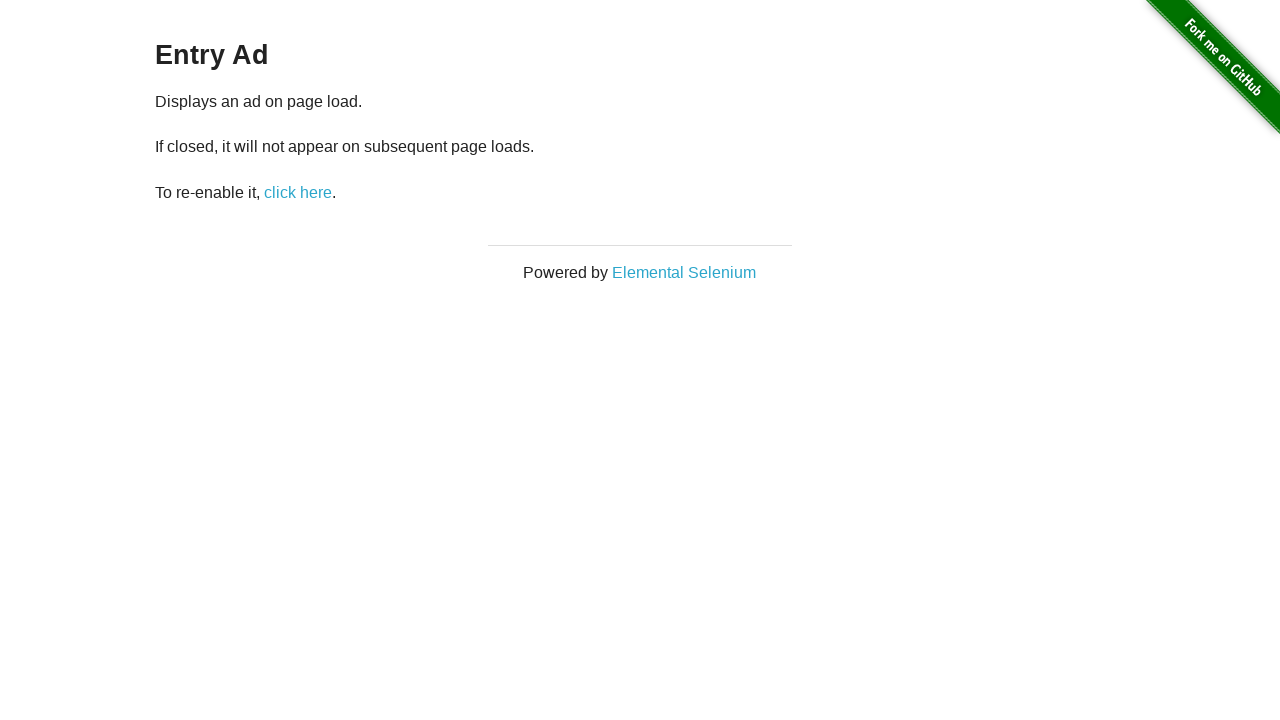